Tests nested frames by navigating through a parent frame to a child frame and clicking a button within the nested structure.

Starting URL: https://play1.automationcamp.ir/frames

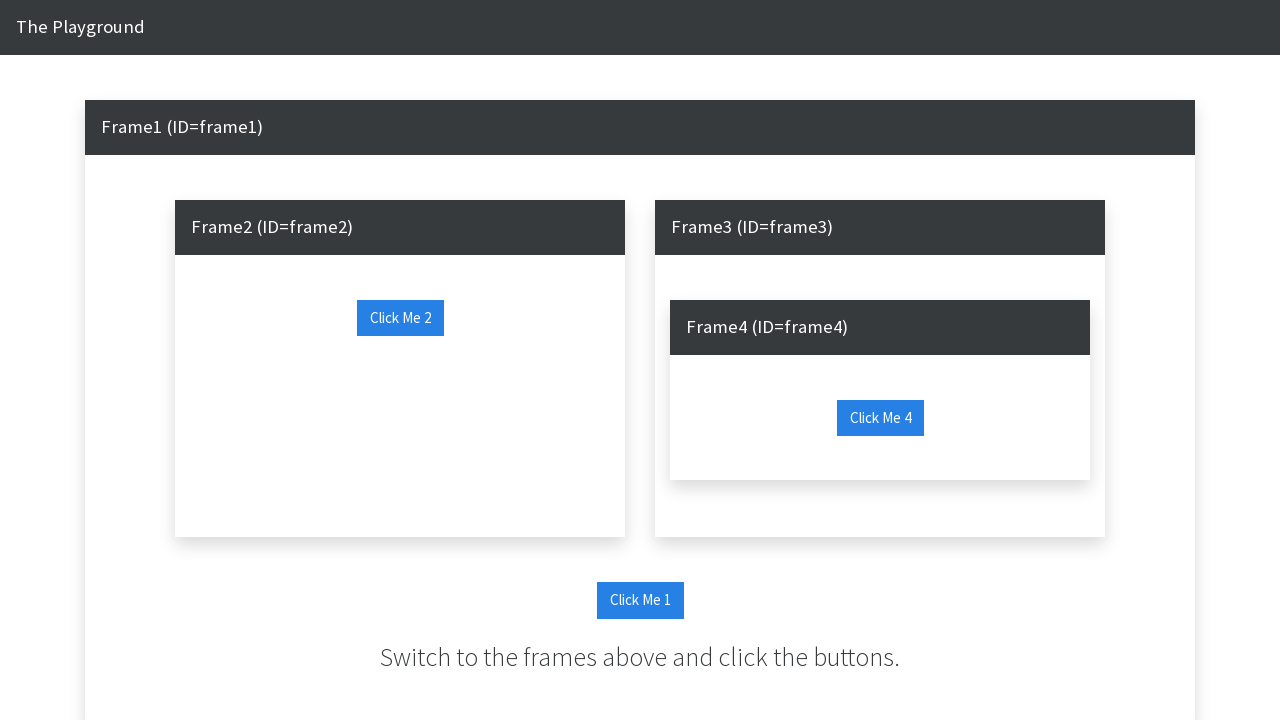

Navigated to nested frames test page
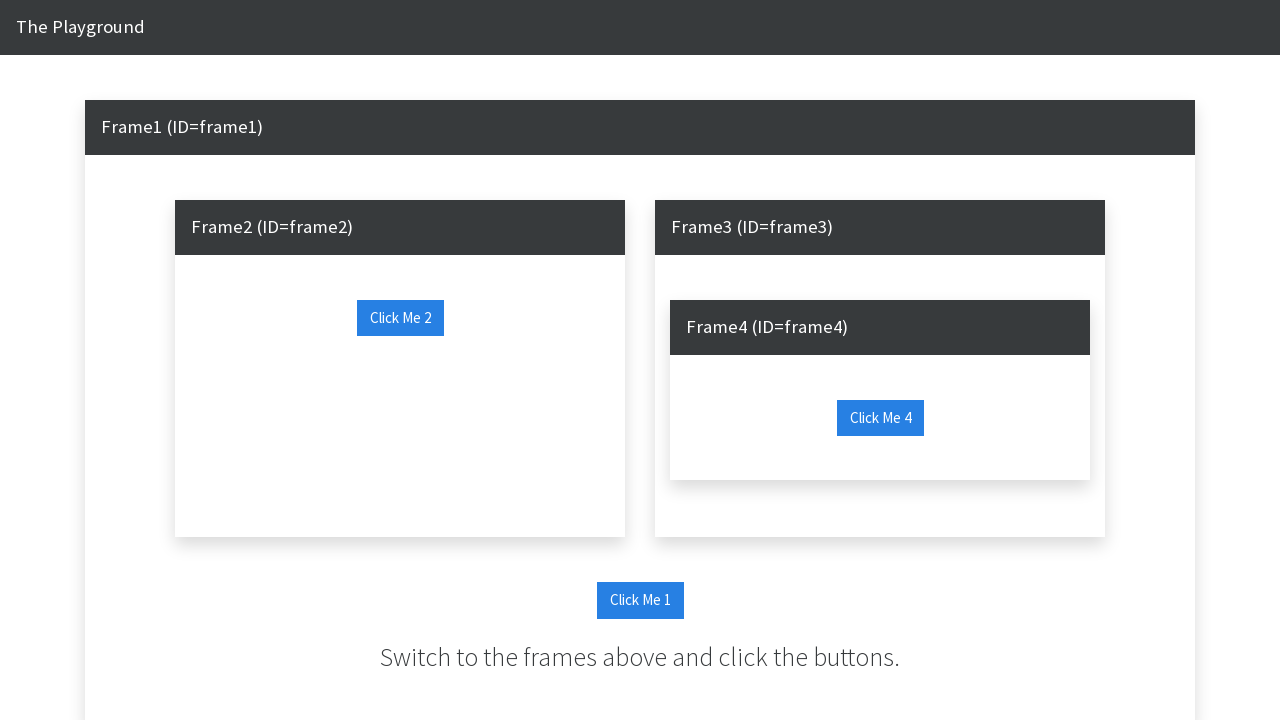

Located parent frame #frame1
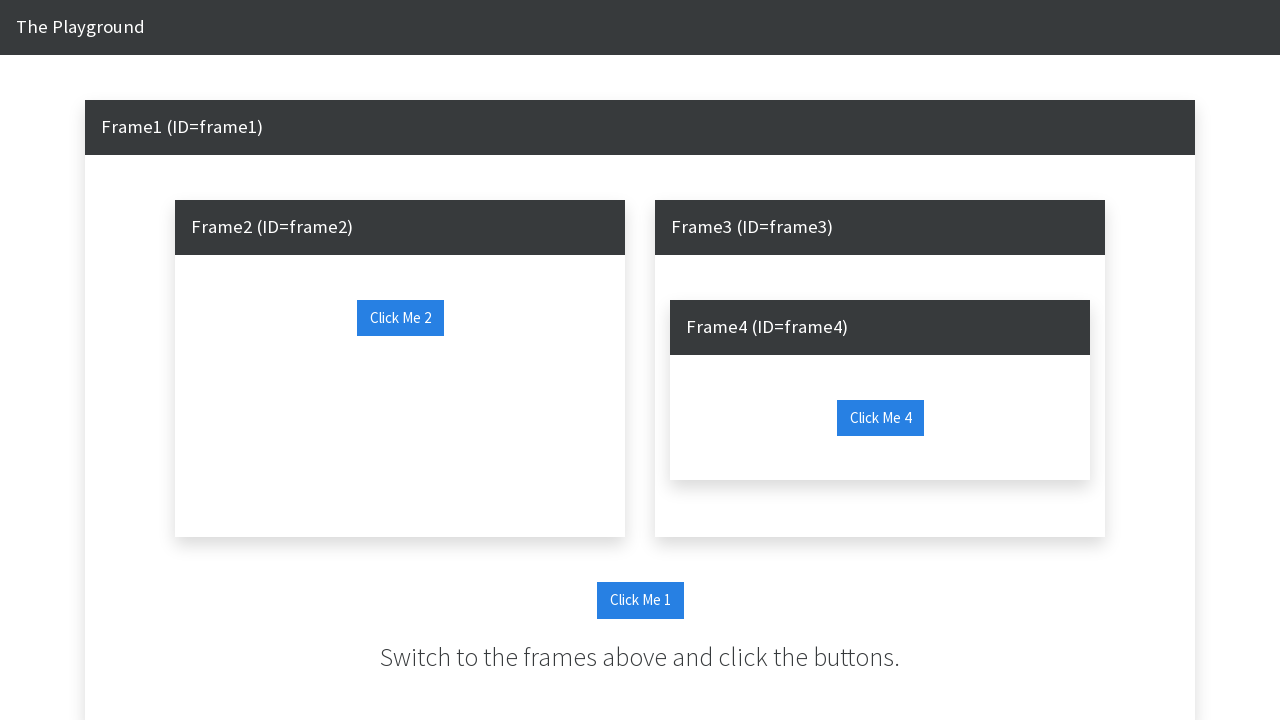

Located child frame #frame2 within parent frame
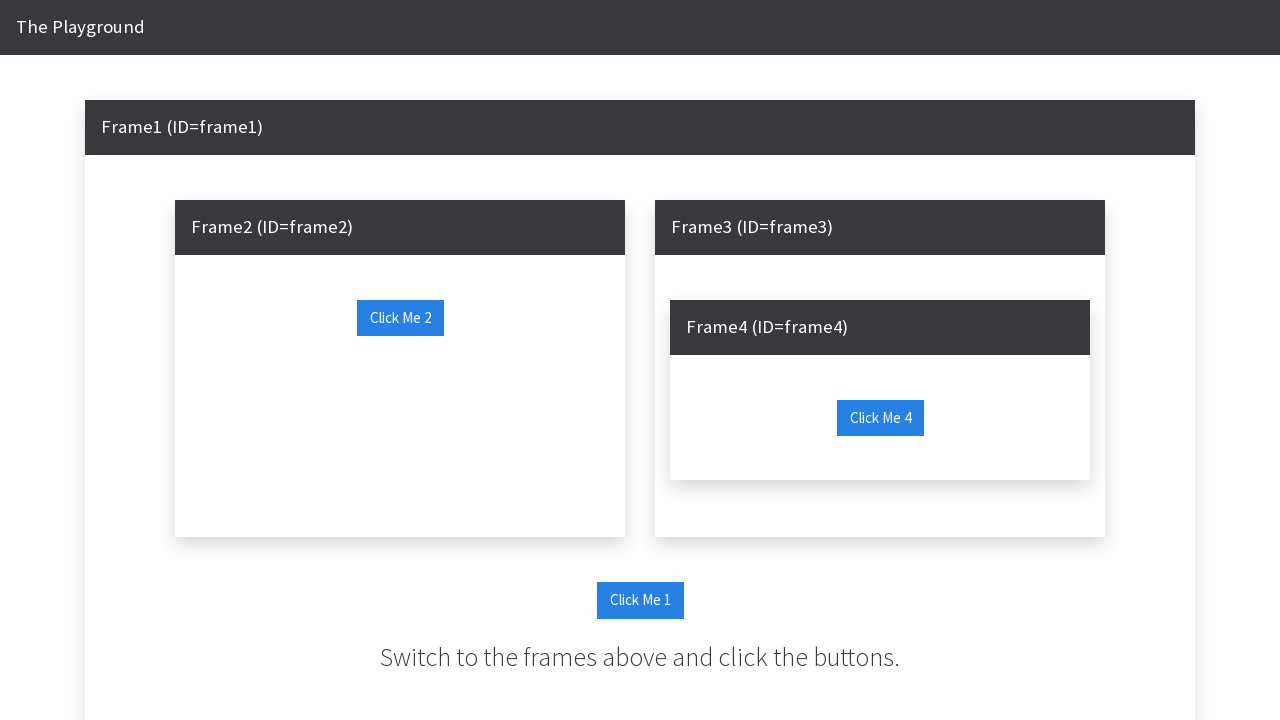

Clicked button #click_me_2 within nested frame structure at (400, 317) on #frame1 >> internal:control=enter-frame >> #frame2 >> internal:control=enter-fra
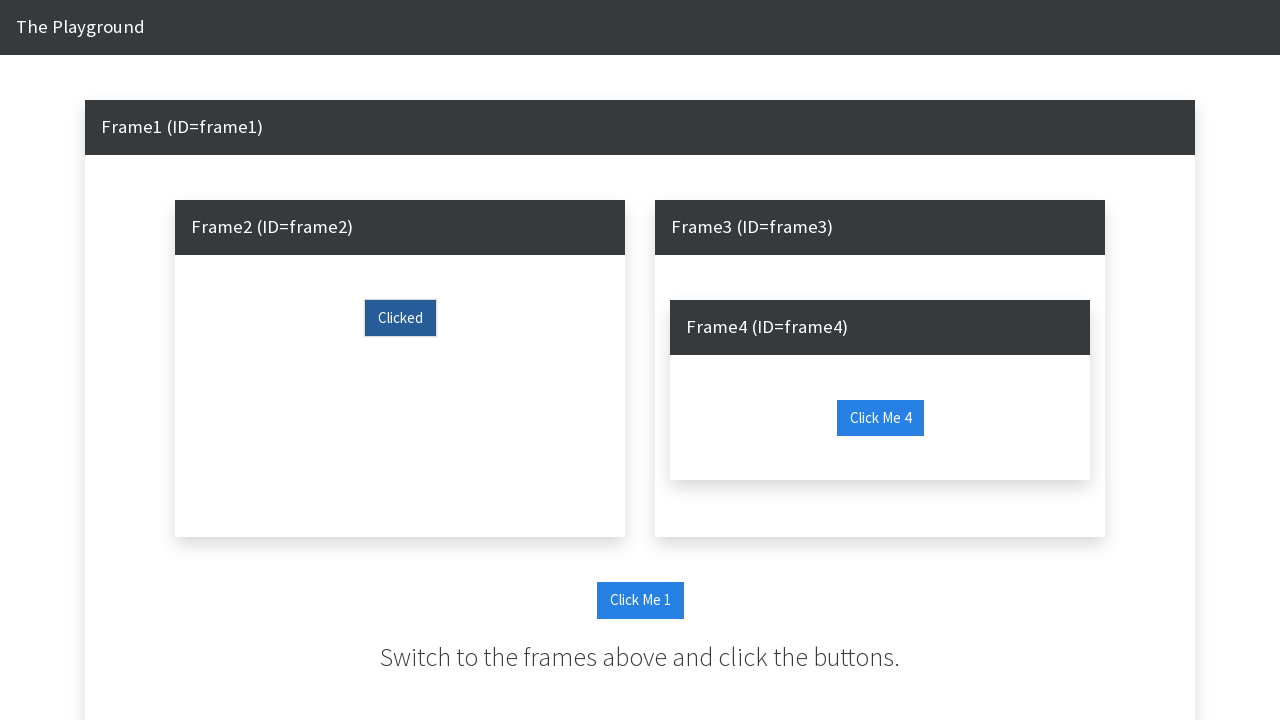

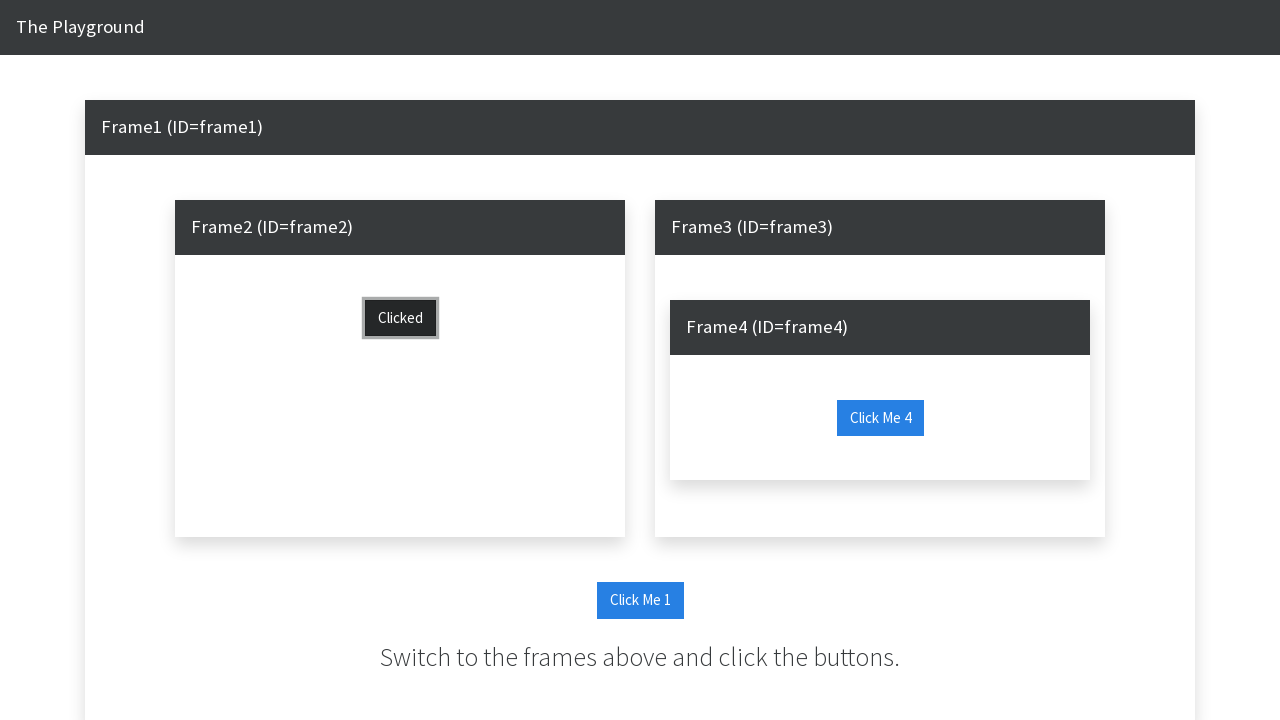